Tests dismissing a confirmation dialog and verifies the result message shows "Cancel" was selected

Starting URL: https://demoqa.com/alerts

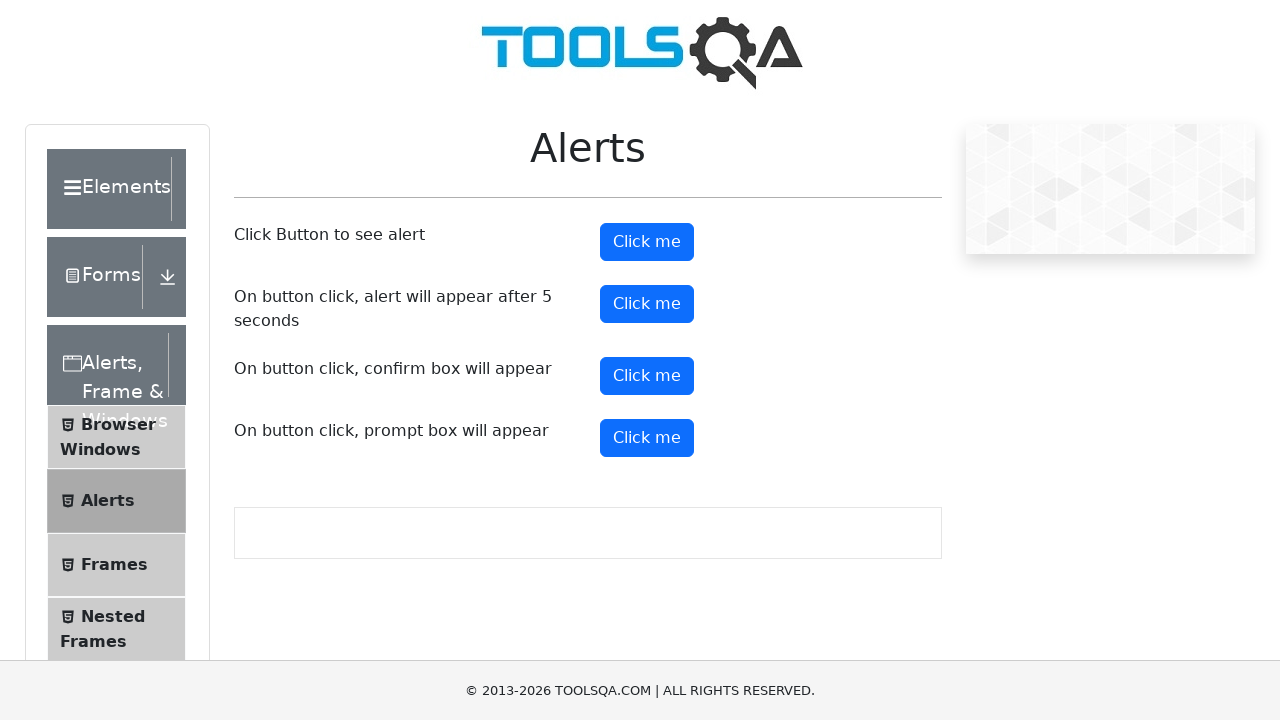

Set up dialog handler to dismiss confirmation dialog
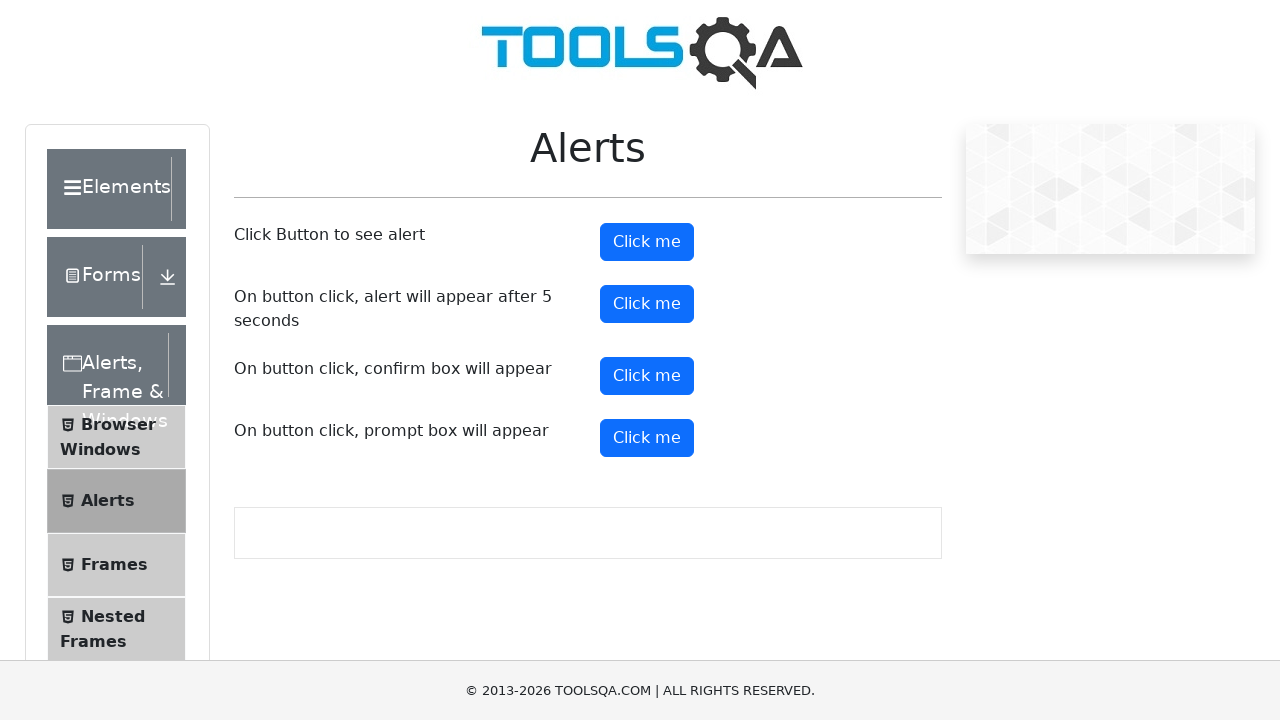

Scrolled confirm button into view
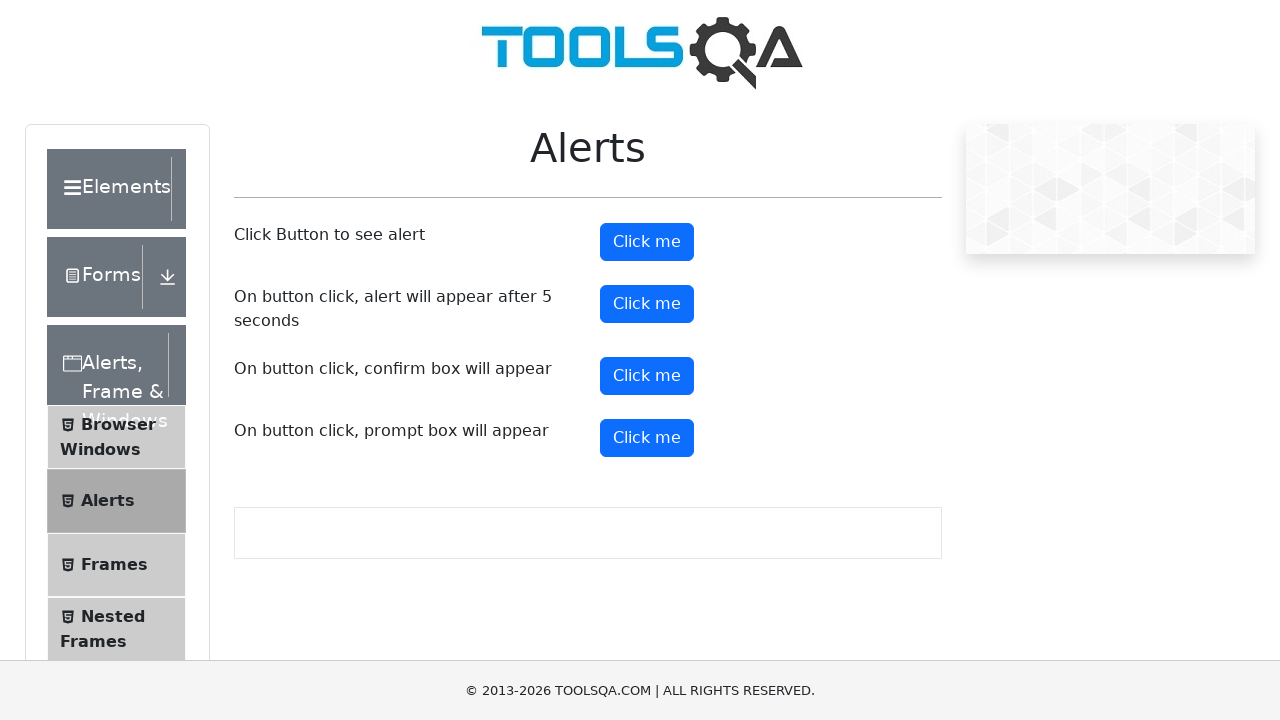

Clicked the confirm button to trigger confirmation dialog at (647, 376) on #confirmButton
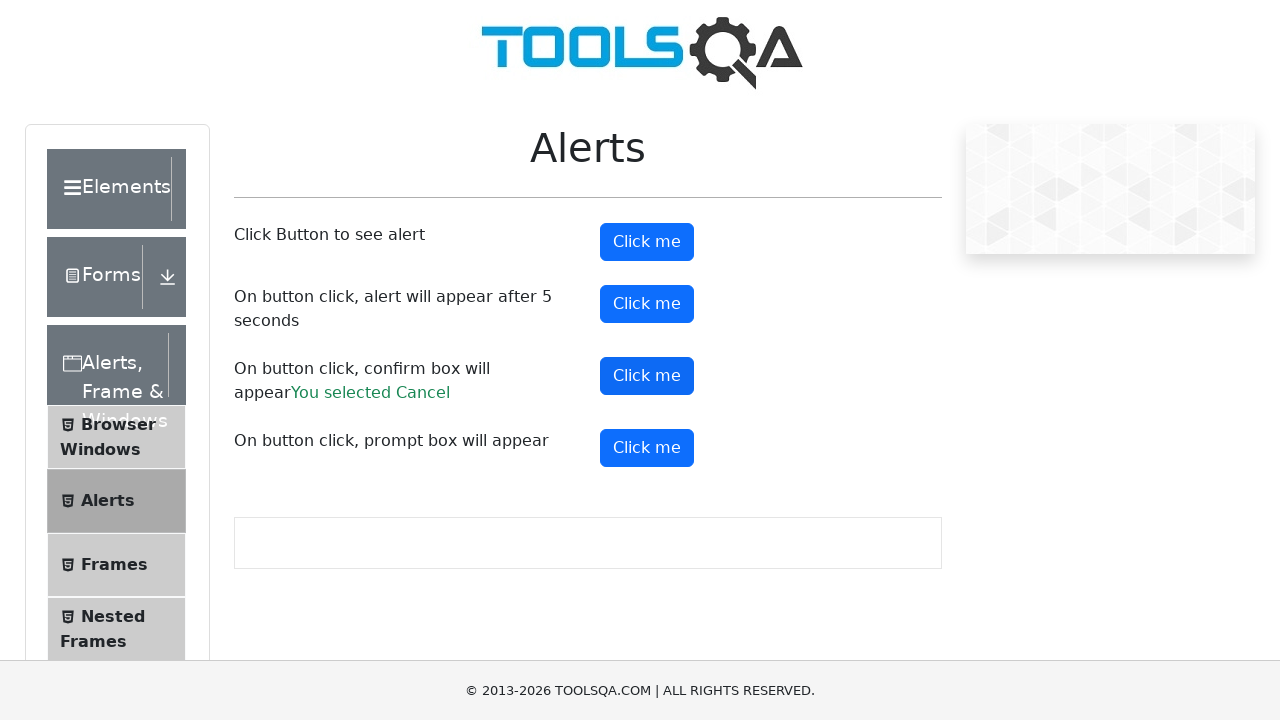

Confirmation result message appeared
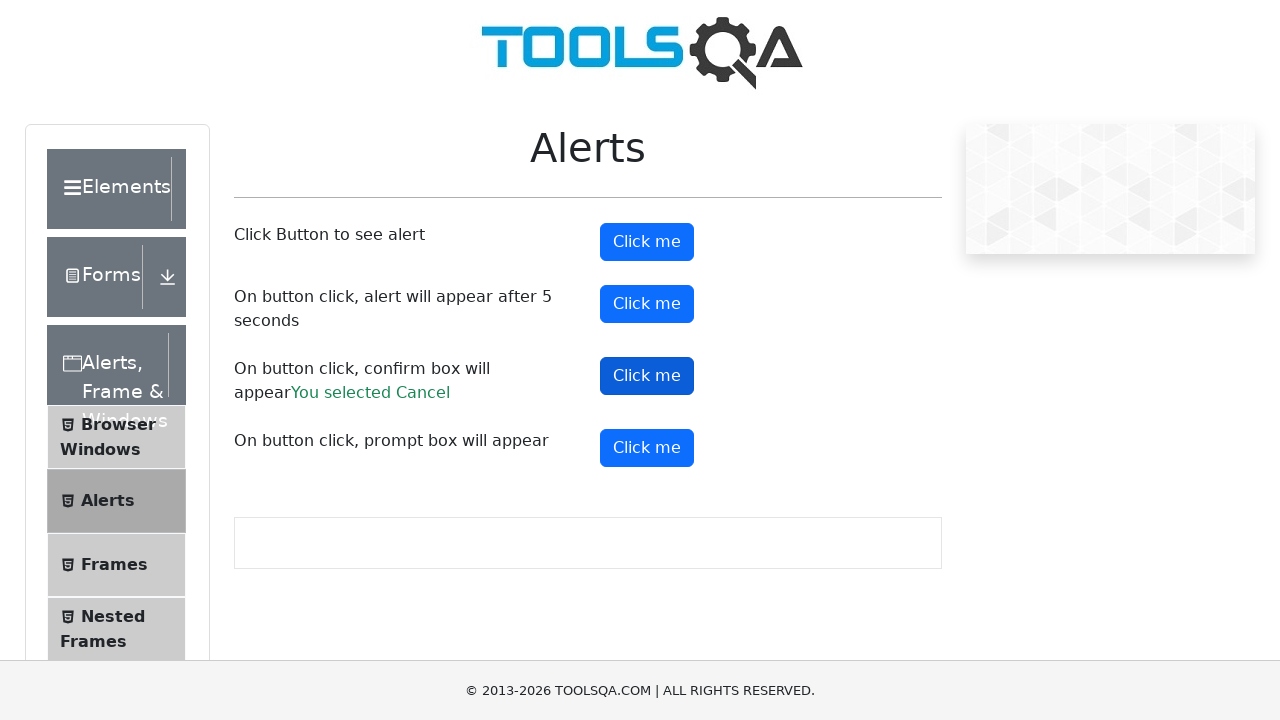

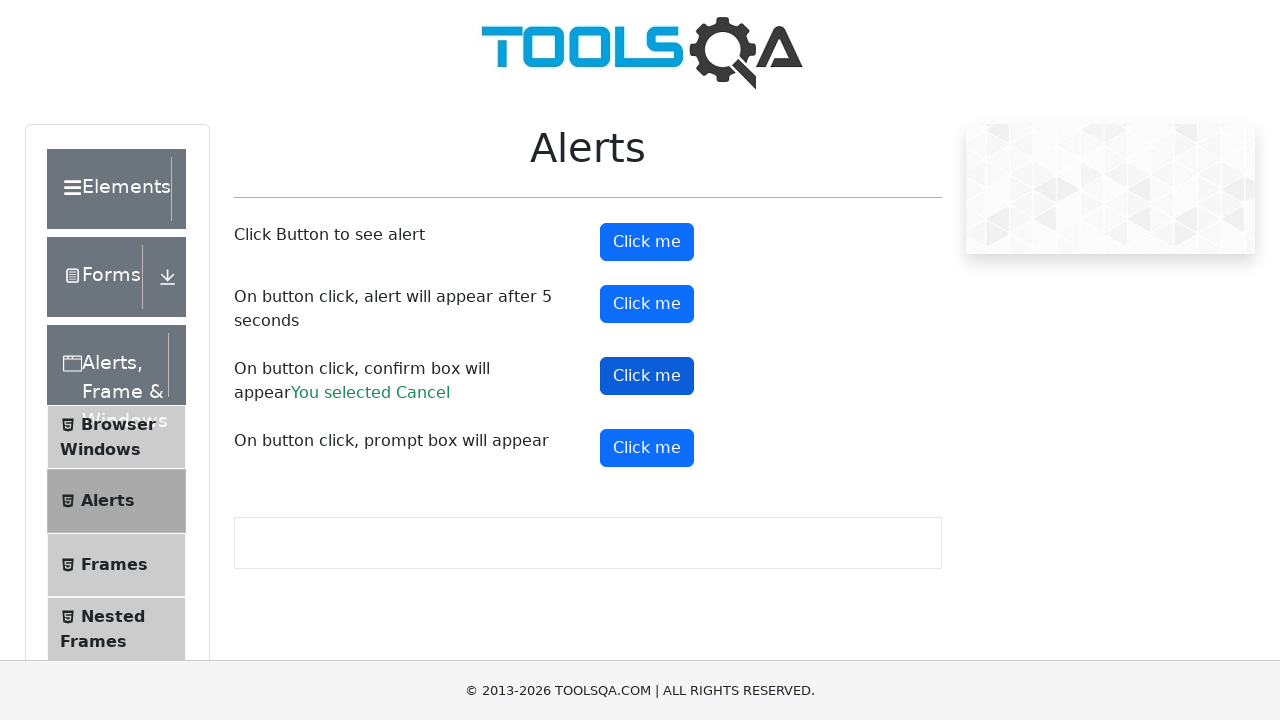